Tests JavaScript prompt/alert popup handling by clicking a button that triggers an alert, then accepting, dismissing, and entering text into the prompt dialog

Starting URL: https://www.w3schools.com/js/tryit.asp?filename=tryjs_prompt

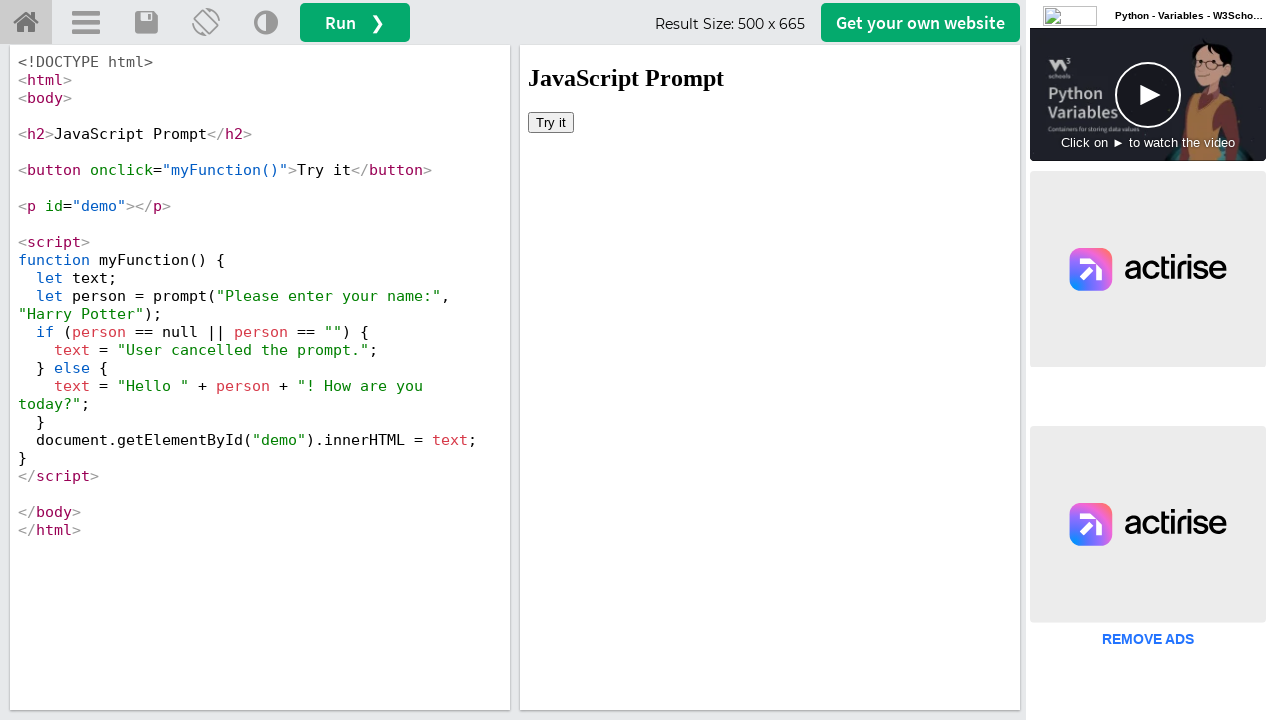

Located iframe with demo content
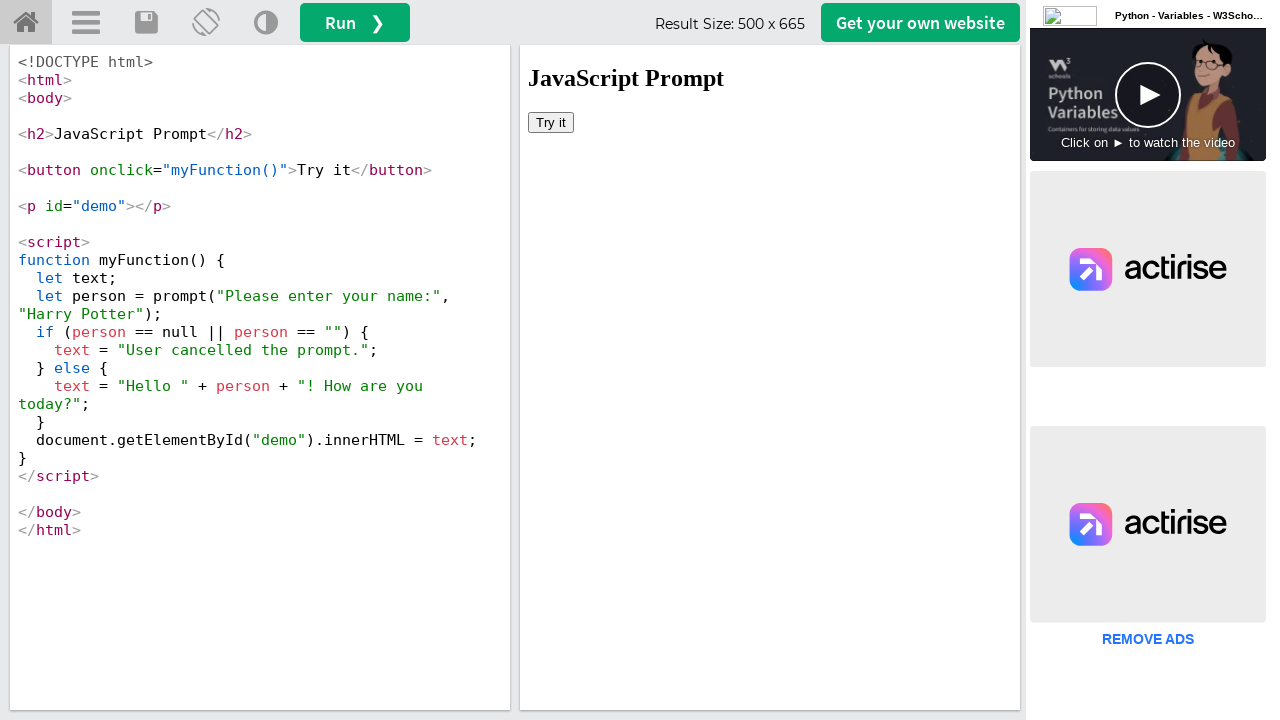

Clicked button to trigger first alert at (551, 122) on #iframeResult >> internal:control=enter-frame >> xpath=/html[1]/body[1]/button[1
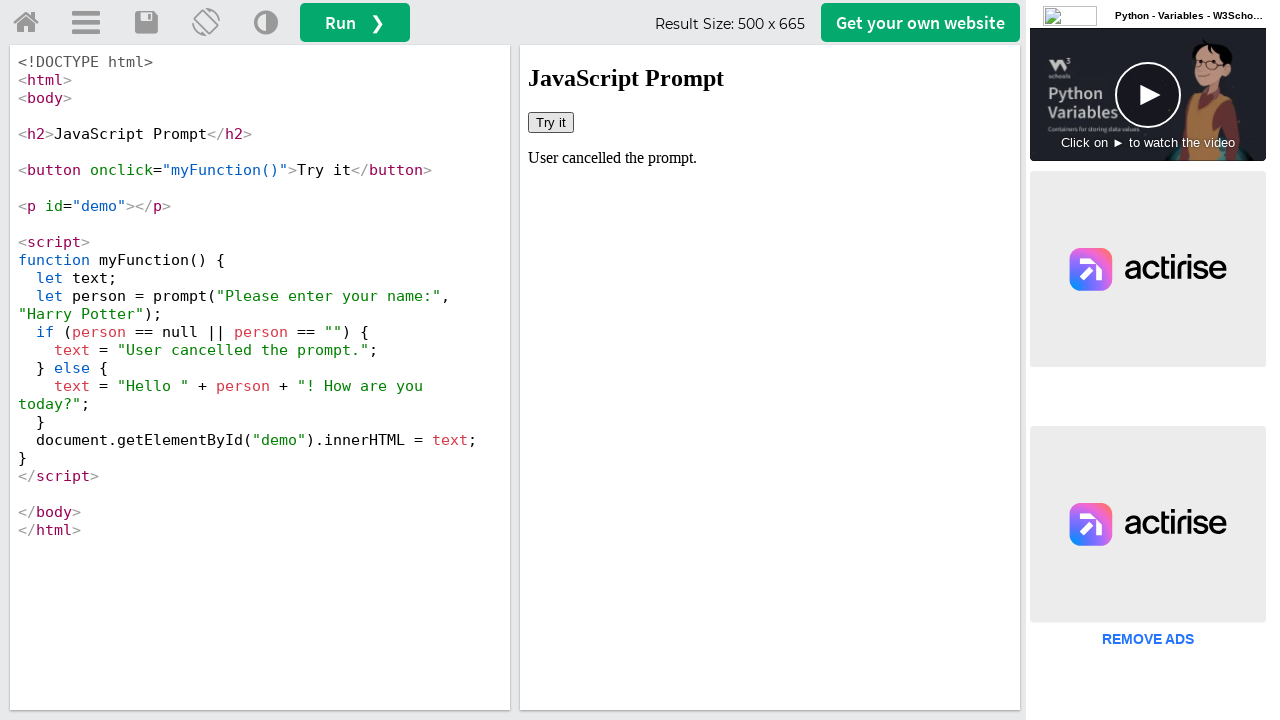

Set up dialog handler to accept alert
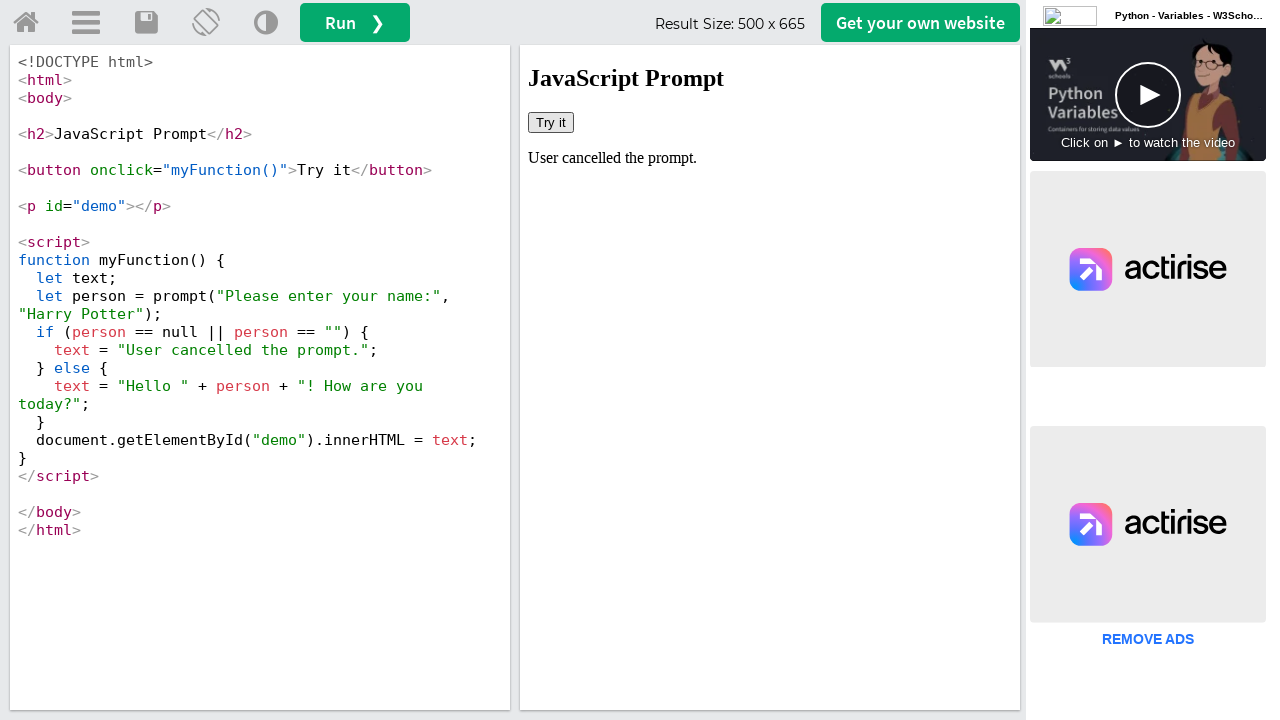

Waited 1000ms for alert to be processed
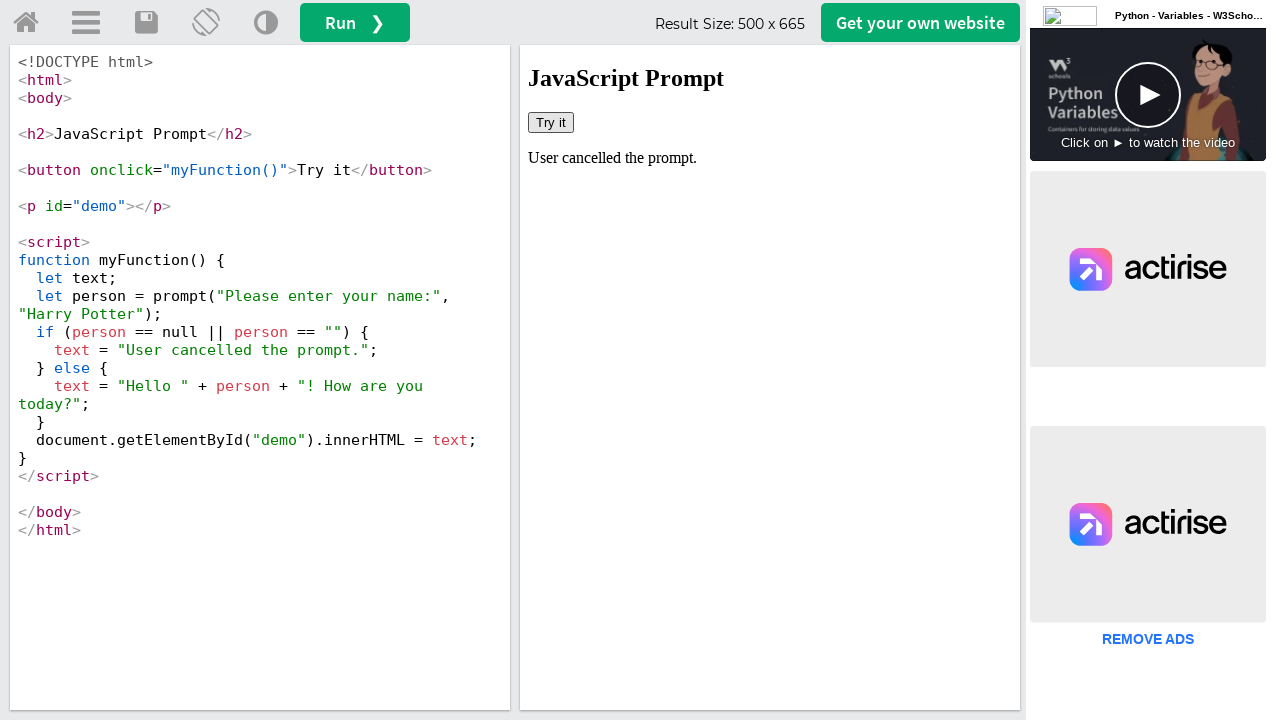

Clicked button to trigger second alert at (551, 122) on #iframeResult >> internal:control=enter-frame >> xpath=/html[1]/body[1]/button[1
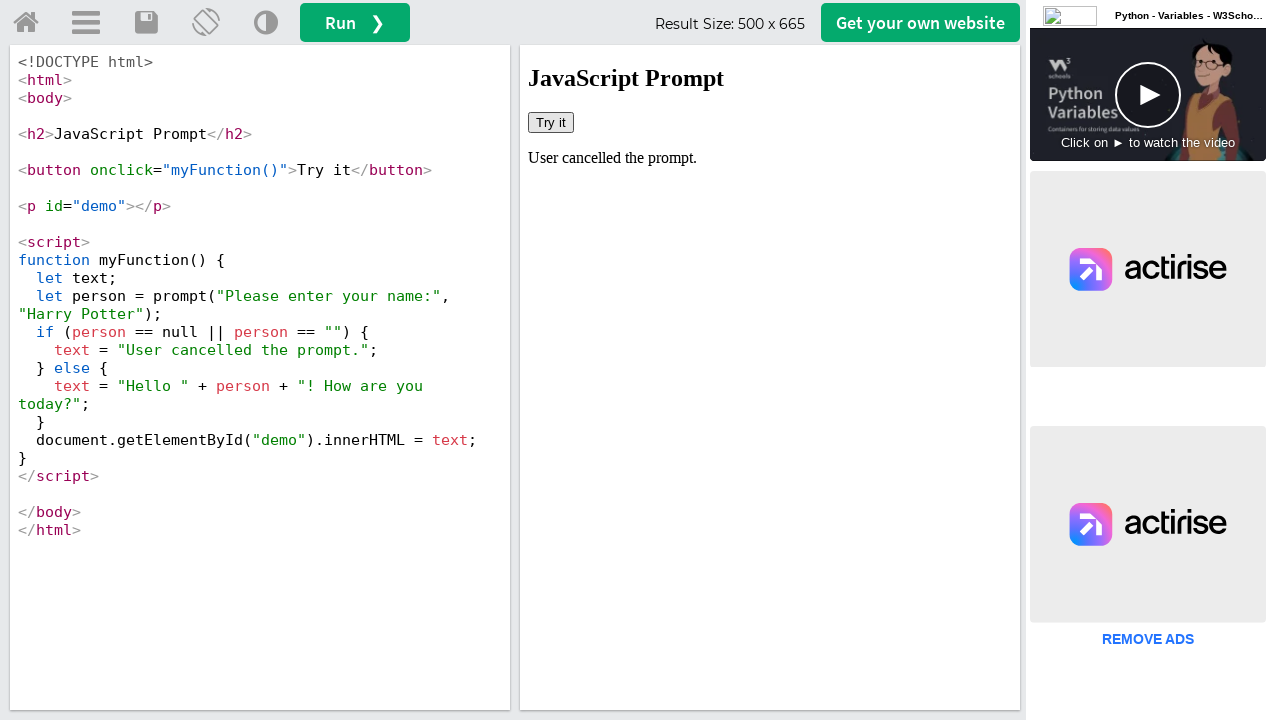

Set up dialog handler to dismiss alert
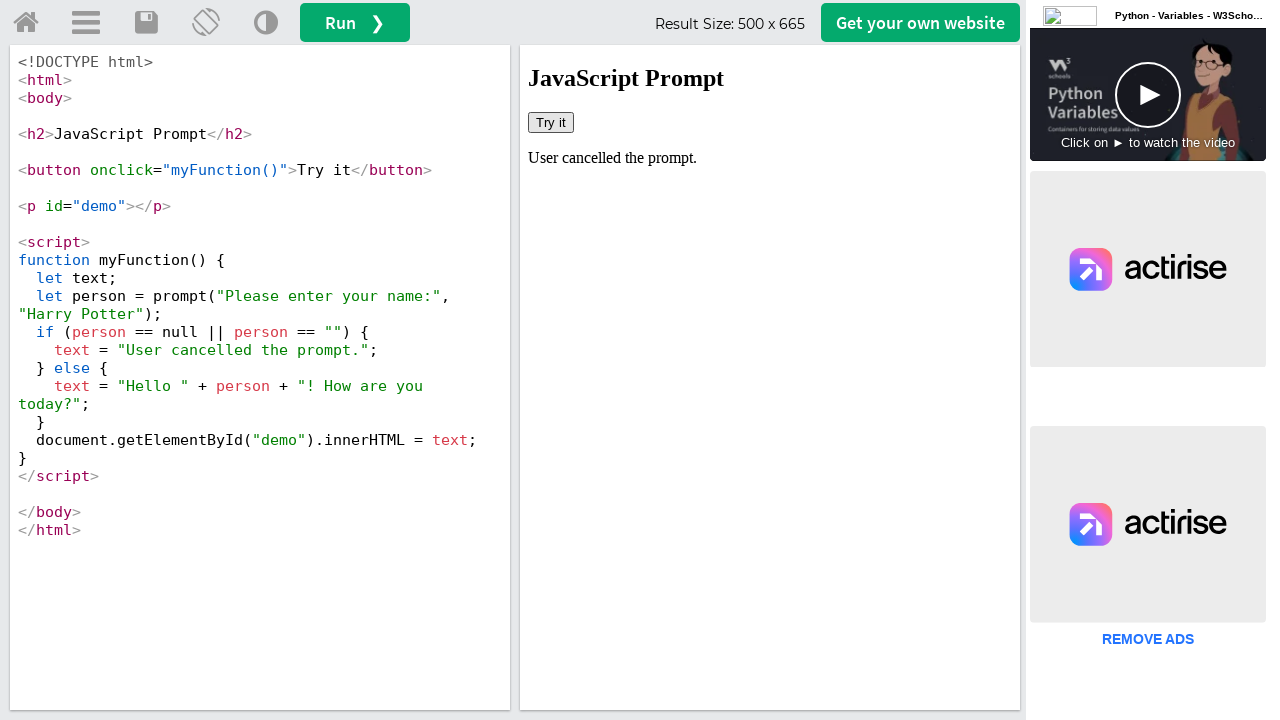

Waited 1000ms for alert dismissal to be processed
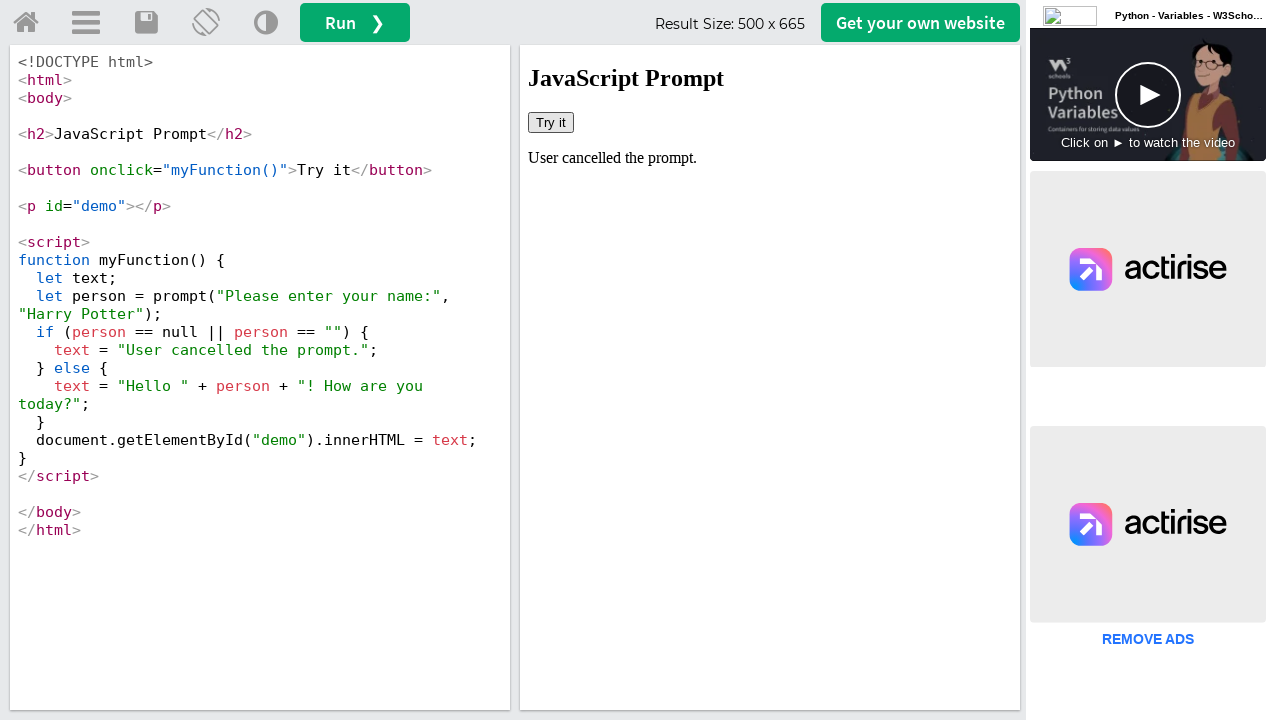

Set up dialog handler to accept prompt with text 'This is a pop up alert'
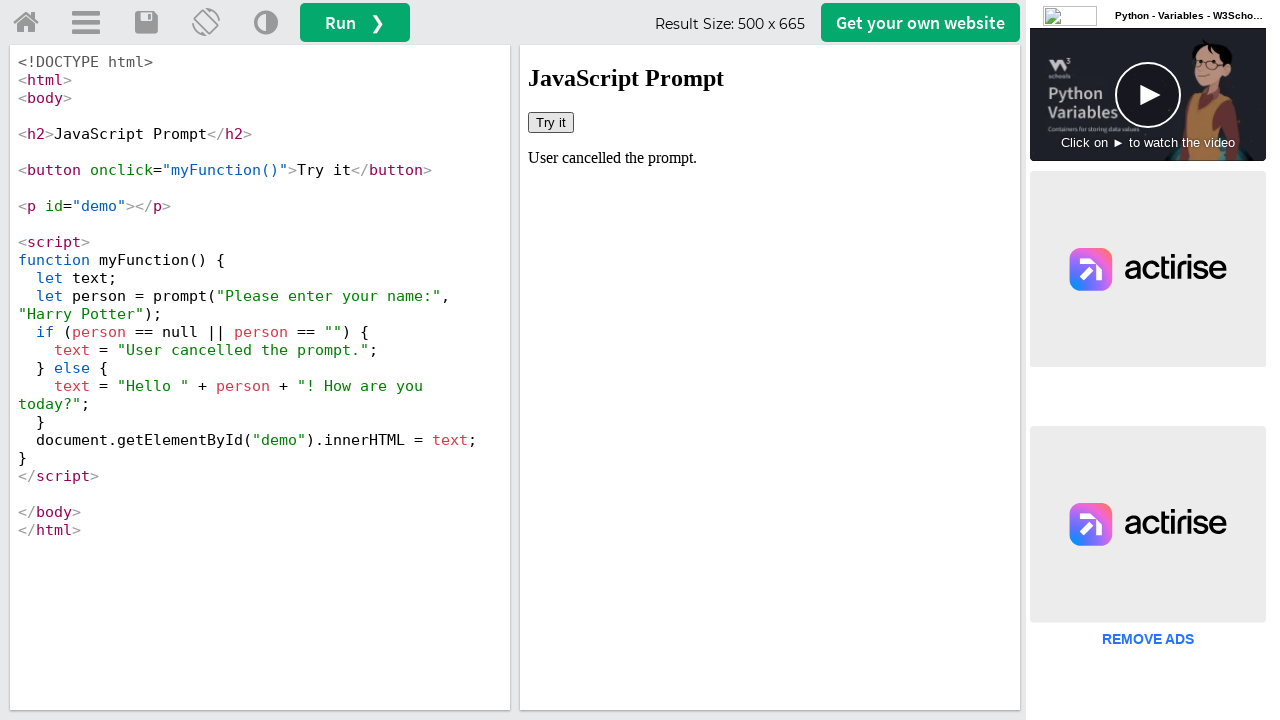

Clicked button to trigger prompt dialog at (551, 122) on #iframeResult >> internal:control=enter-frame >> xpath=/html[1]/body[1]/button[1
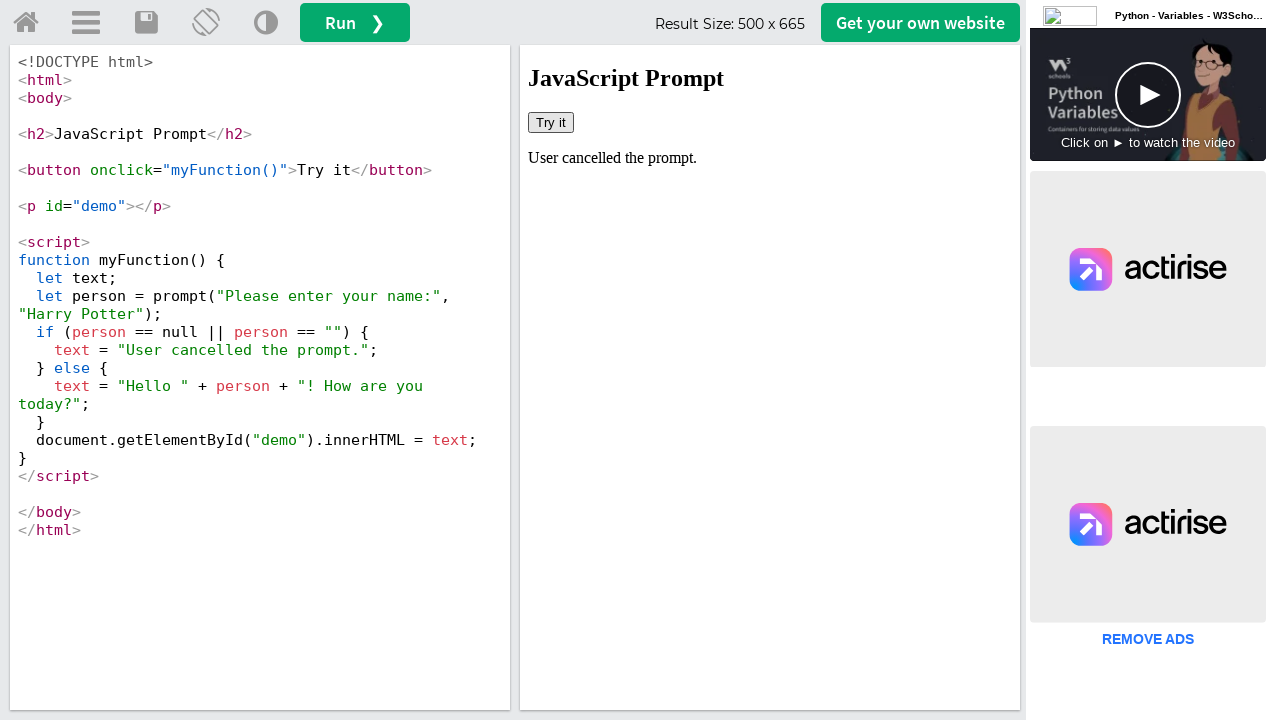

Waited 1000ms for prompt to be processed
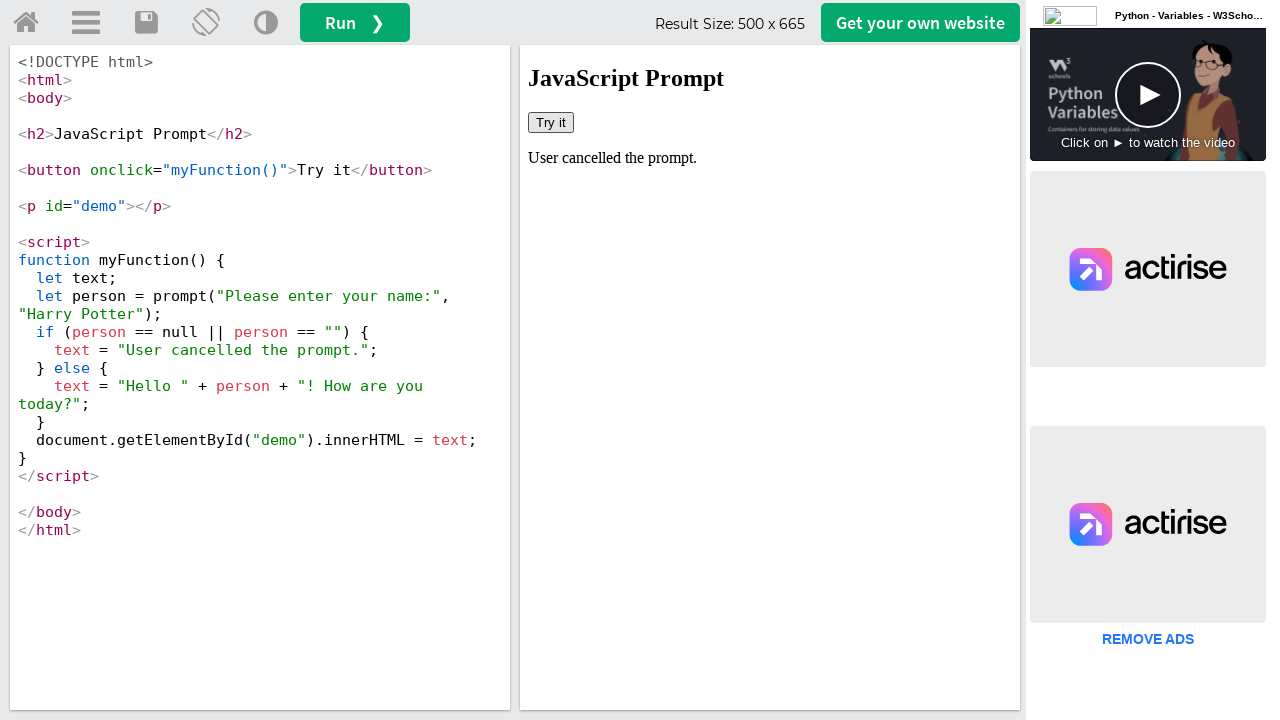

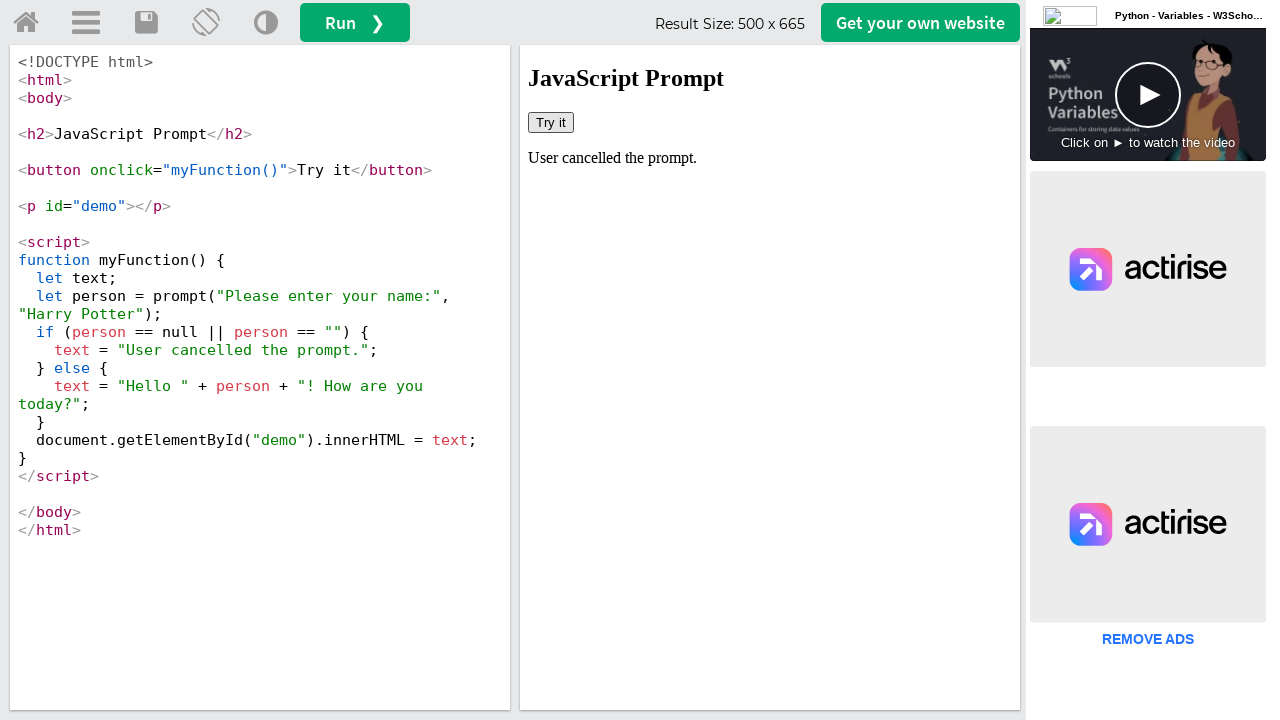